Navigates to whatismyipaddress.com to view IP address information. This is a simple page load test that verifies the website loads successfully.

Starting URL: https://www.whatismyipaddress.com/

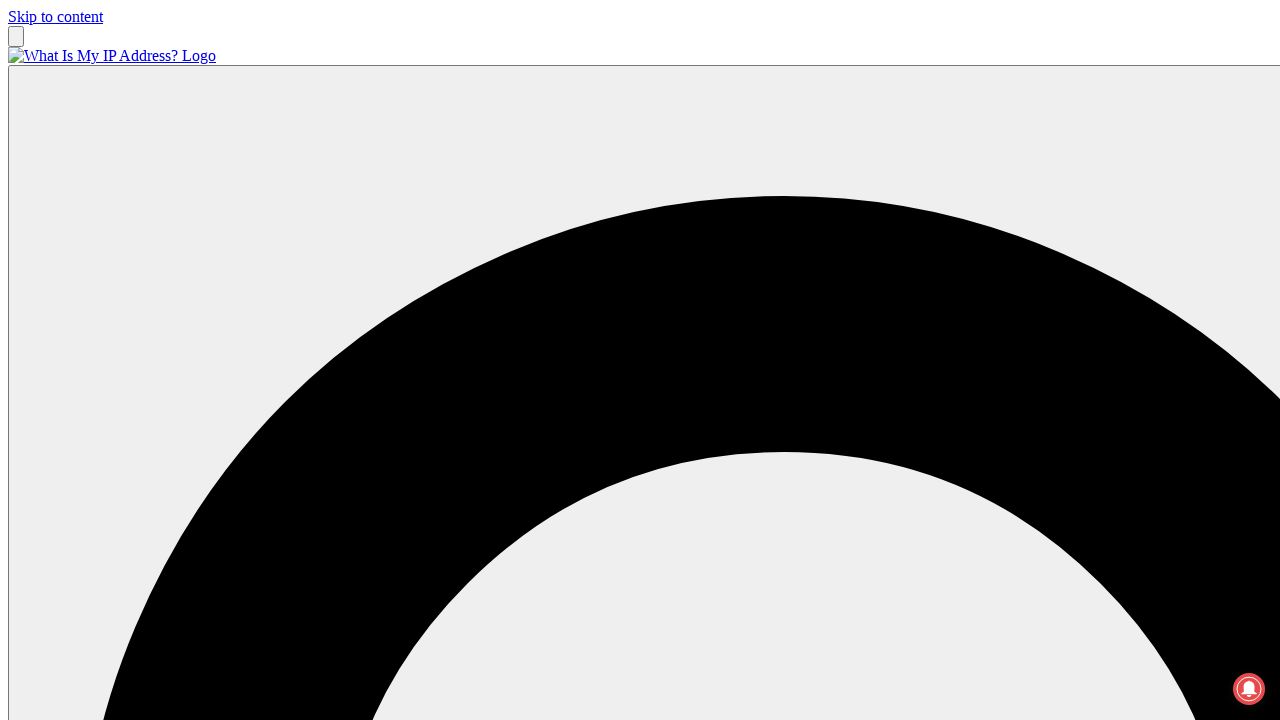

Navigated to whatismyipaddress.com
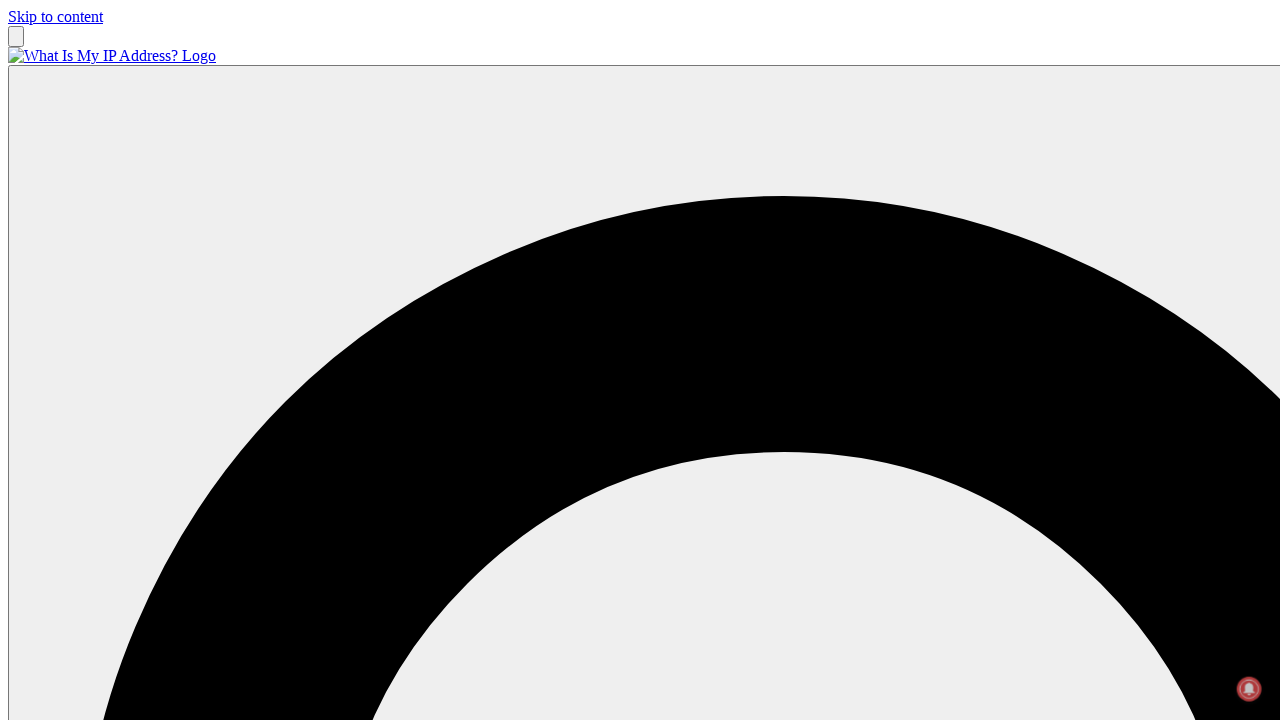

Waited for page to reach networkidle state
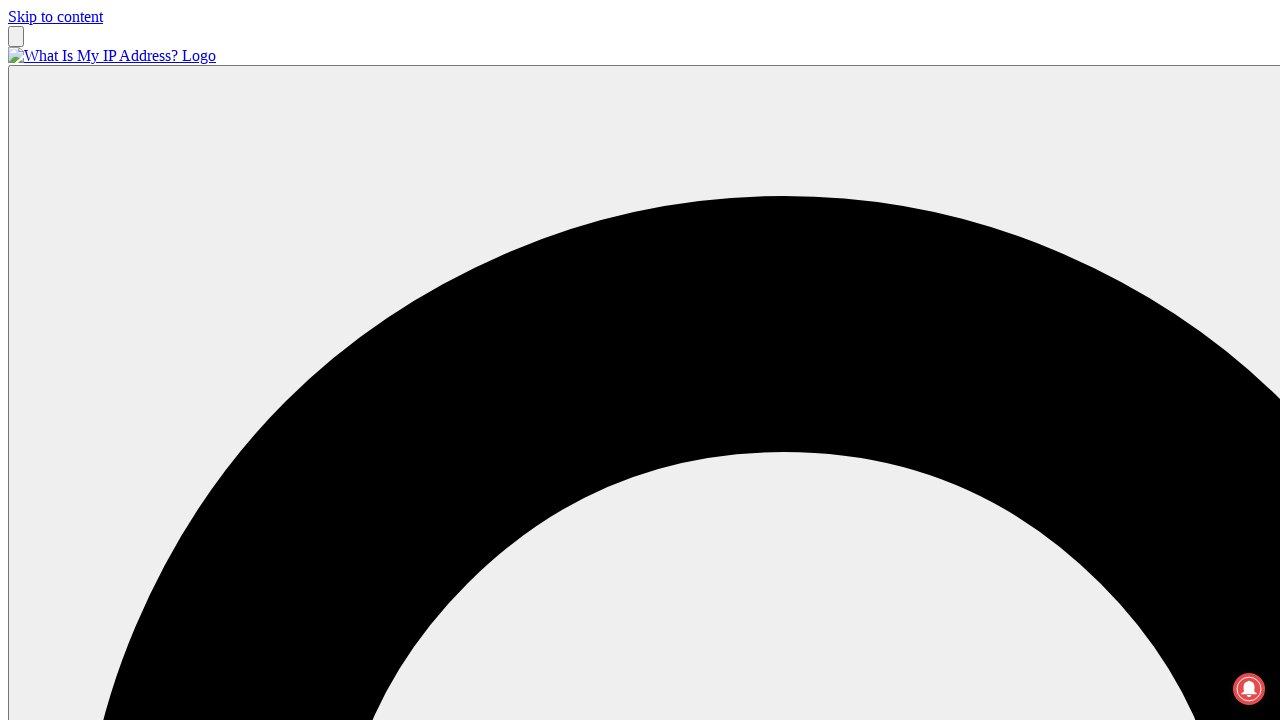

Verified body element loaded successfully
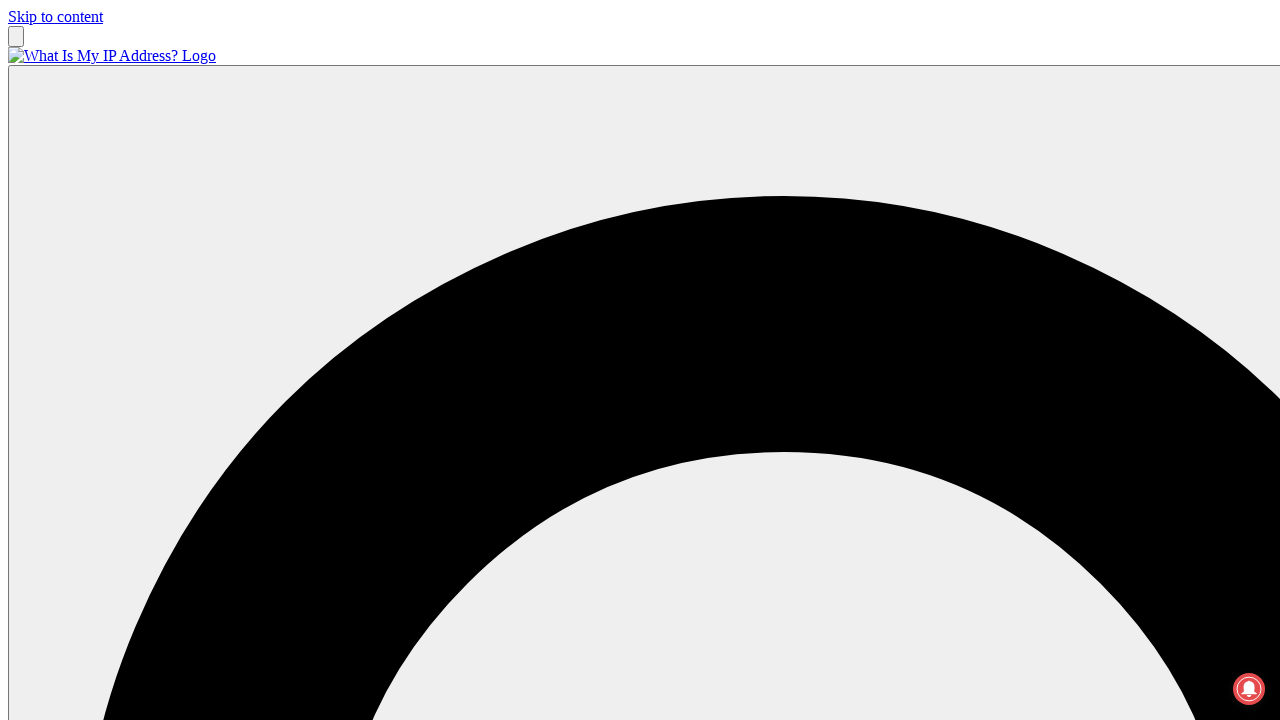

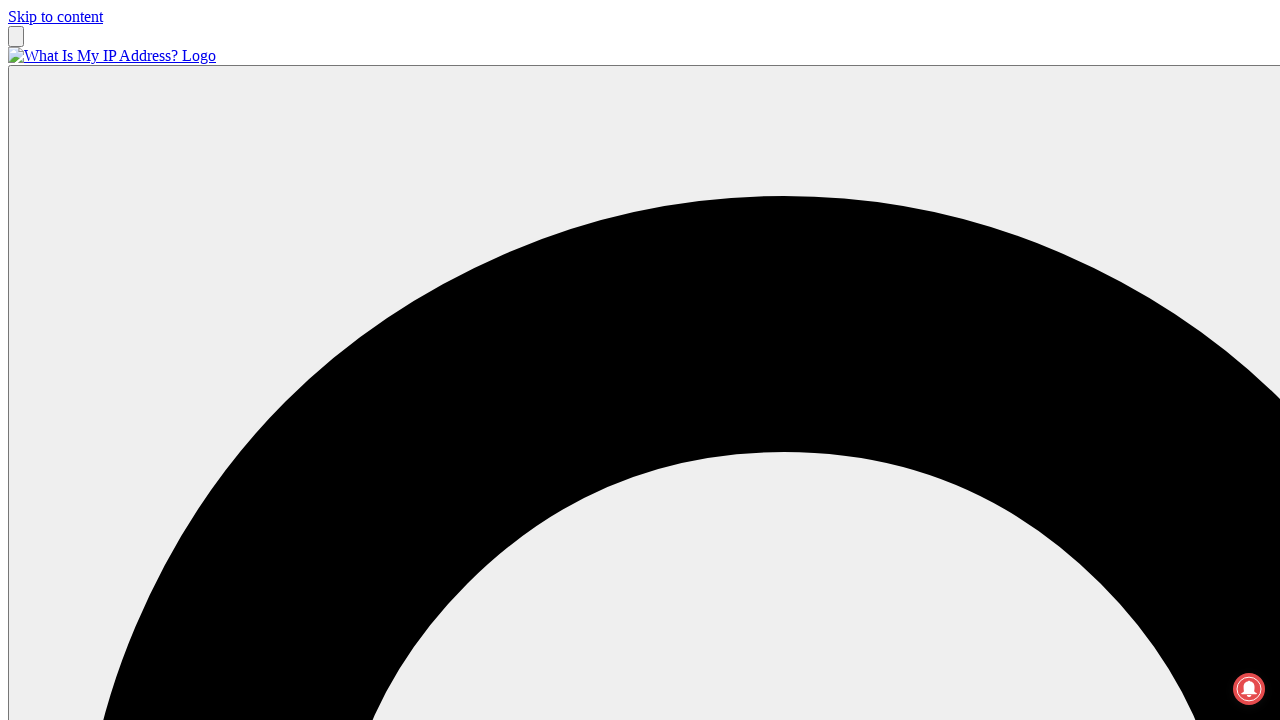